Tests JavaScript alert handling by interacting with simple alerts, confirmation dialogs, and prompt boxes on a demo website

Starting URL: https://demo.automationtesting.in/Alerts.html

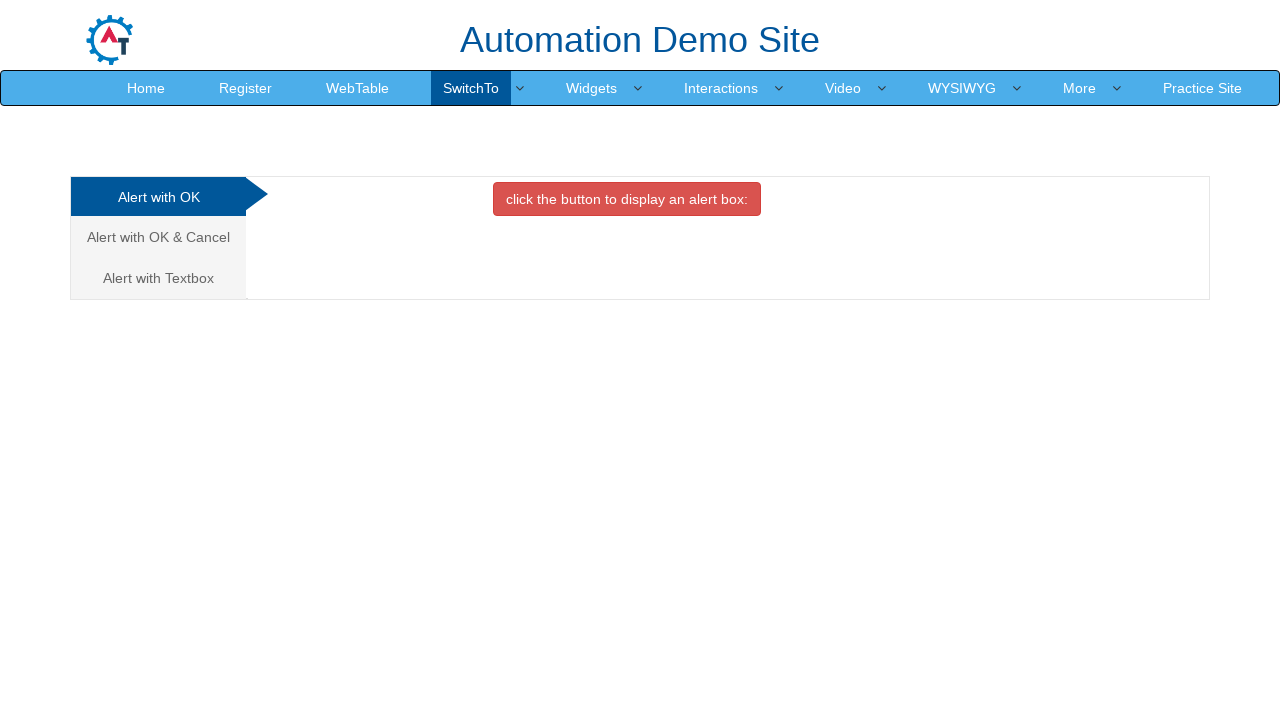

Clicked button to trigger simple alert at (627, 199) on xpath=//button[@onclick='alertbox()']
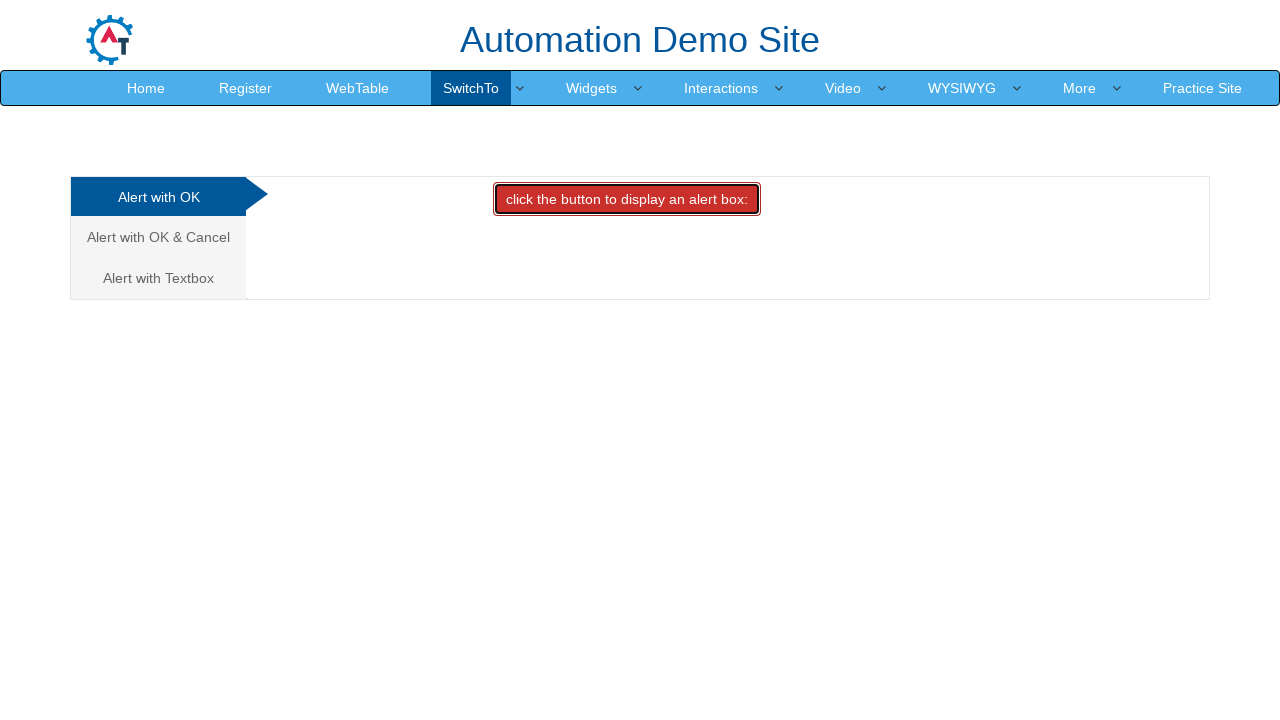

Set up dialog handler to accept alerts
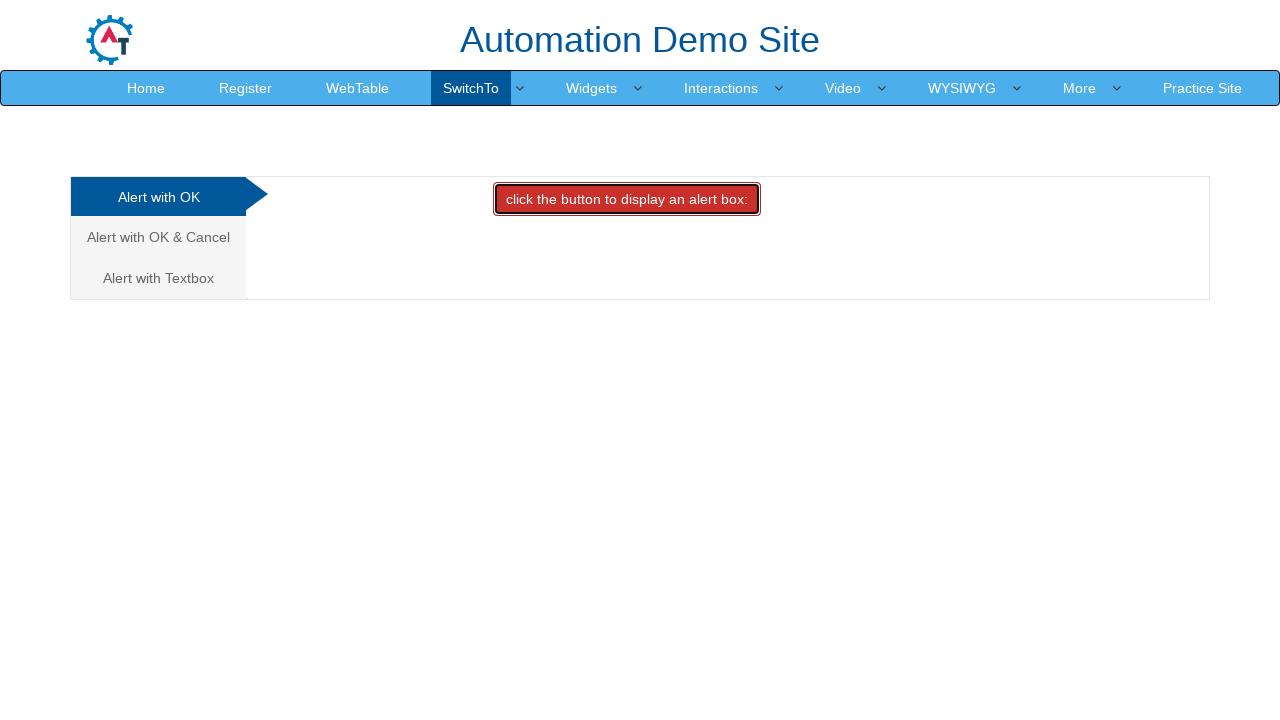

Navigated to confirm alert section at (158, 237) on (//a[@class='analystic'])[2]
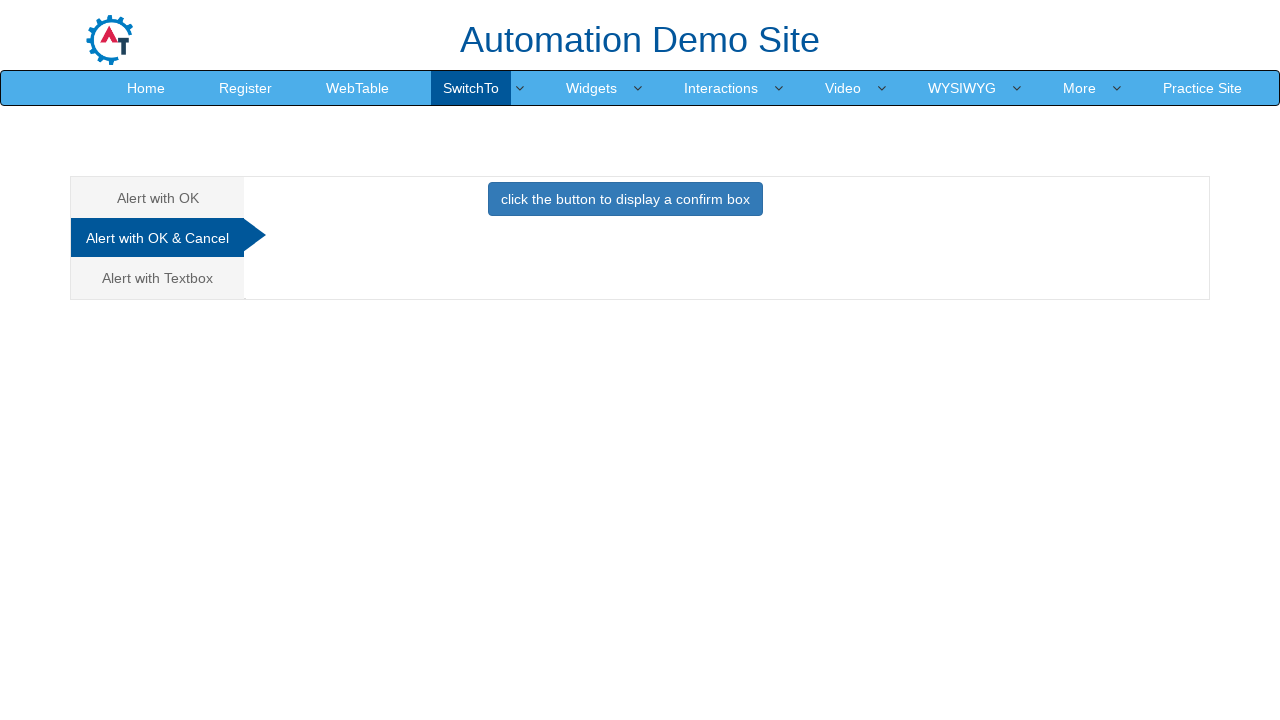

Set up dialog handler to dismiss and clicked confirm button at (625, 199) on xpath=//button[@onclick='confirmbox()']
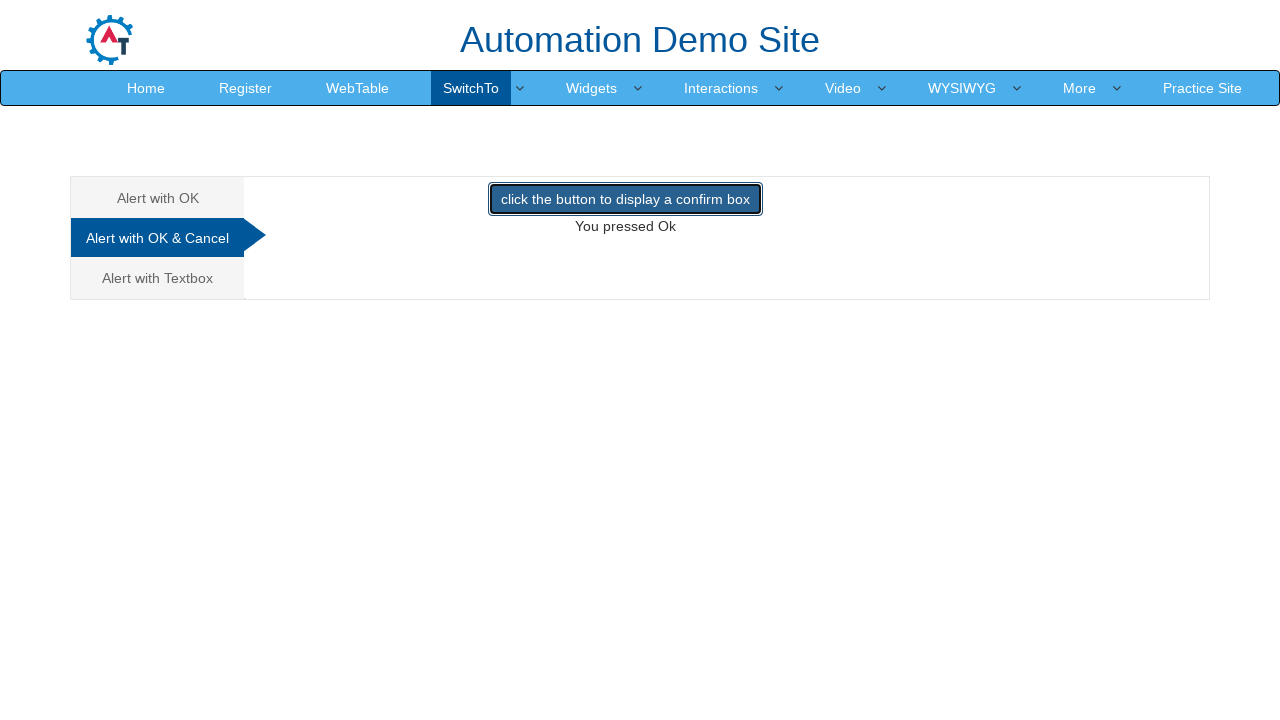

Navigated to prompt alert section at (158, 278) on (//a[@class='analystic'])[3]
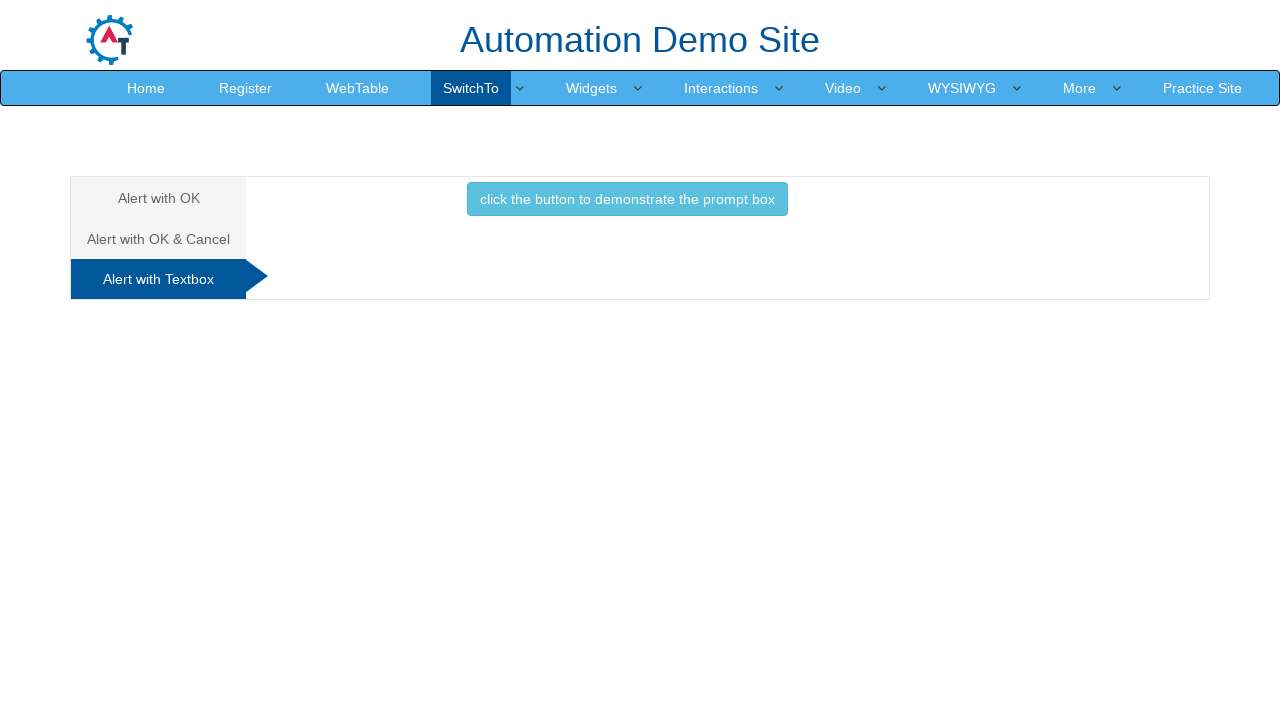

Set up dialog handler to accept prompt with text 'driver' and clicked prompt button at (627, 199) on xpath=//button[@onclick='promptbox()']
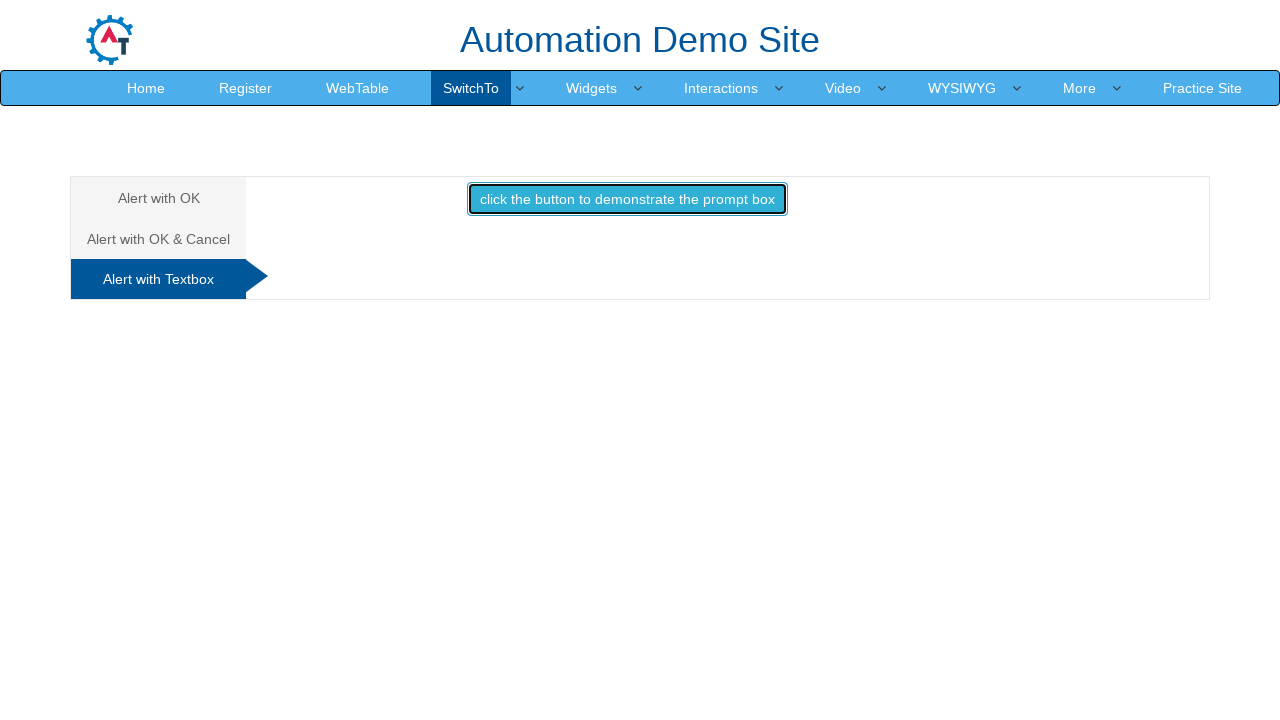

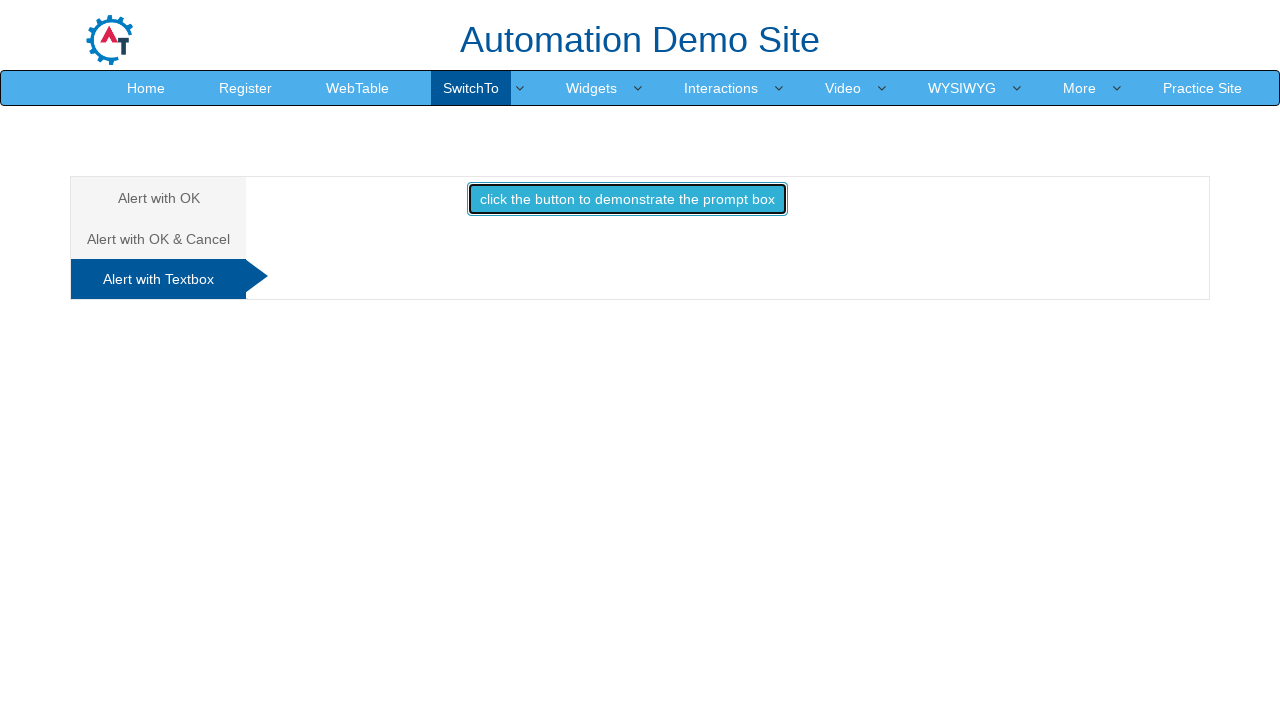